Tests CNPJ (Brazilian company registration number) generator by selecting punctuation option, clicking generate button, and verifying the generated CNPJ format

Starting URL: https://www.4devs.com.br/gerador_de_cnpj

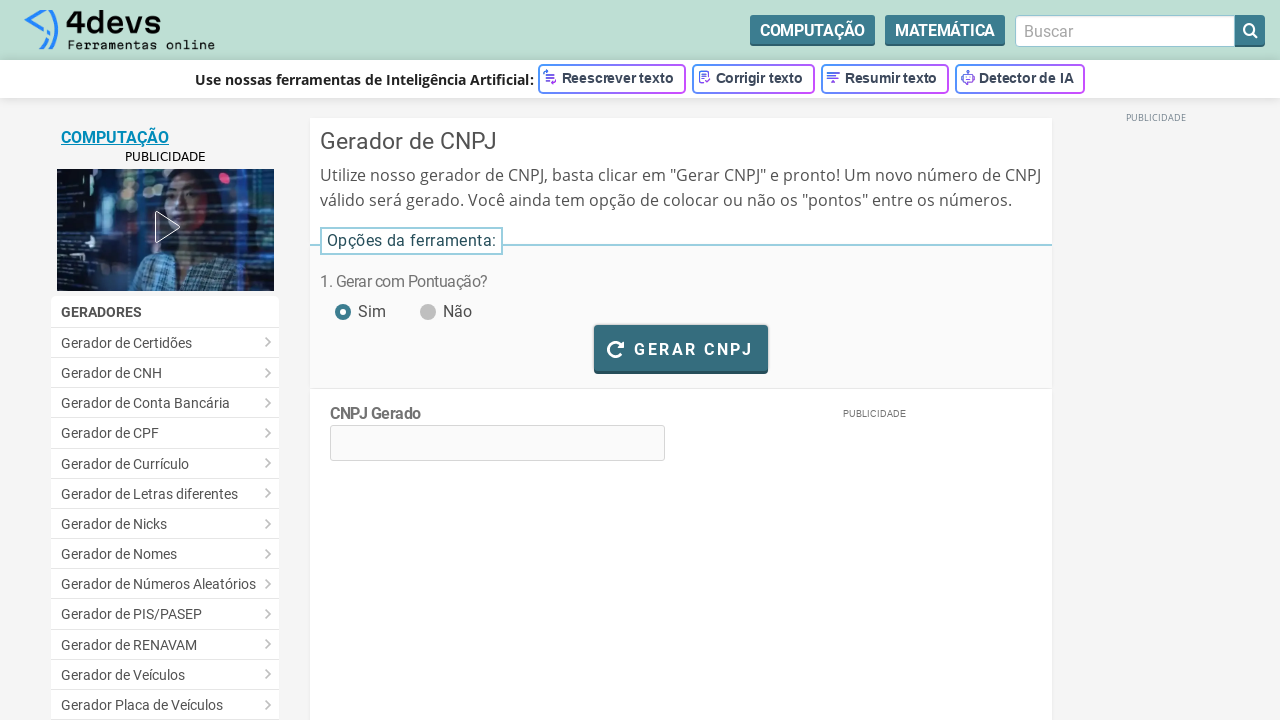

Clicked 'with punctuation' checkbox option at (342, 301) on #pontuacao_sim
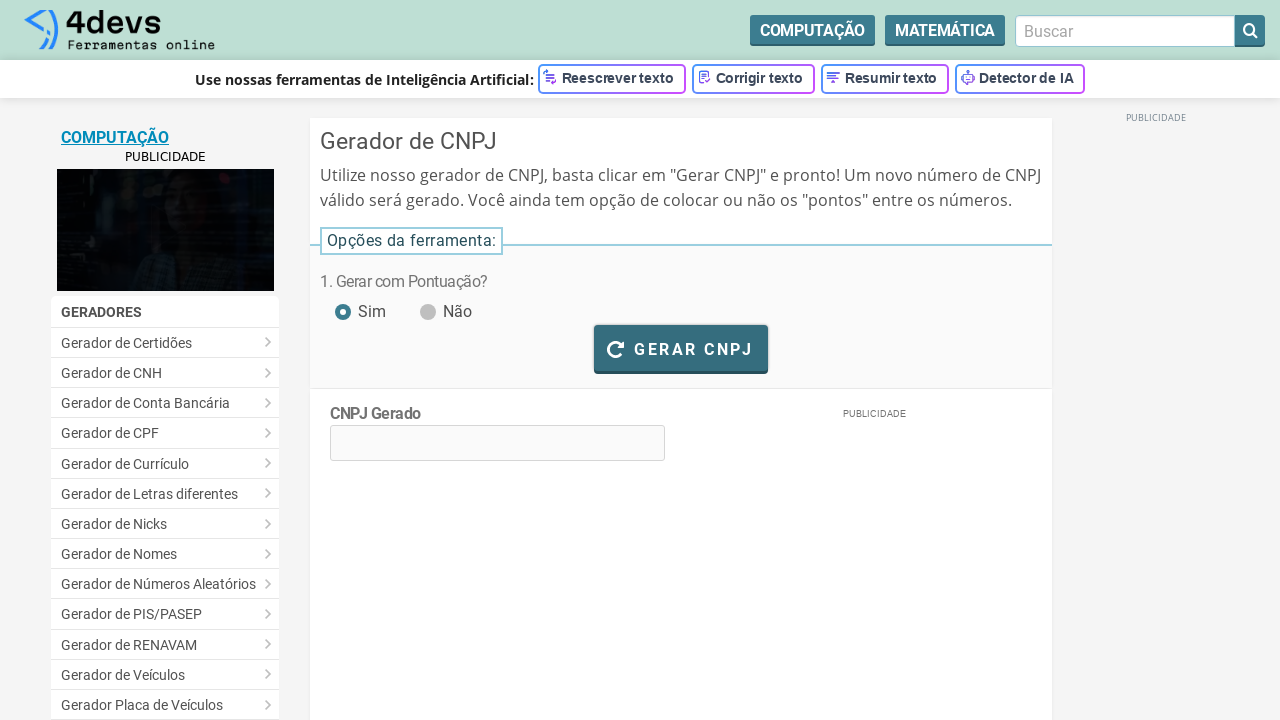

Clicked generate CNPJ button at (681, 348) on #bt_gerar_cnpj
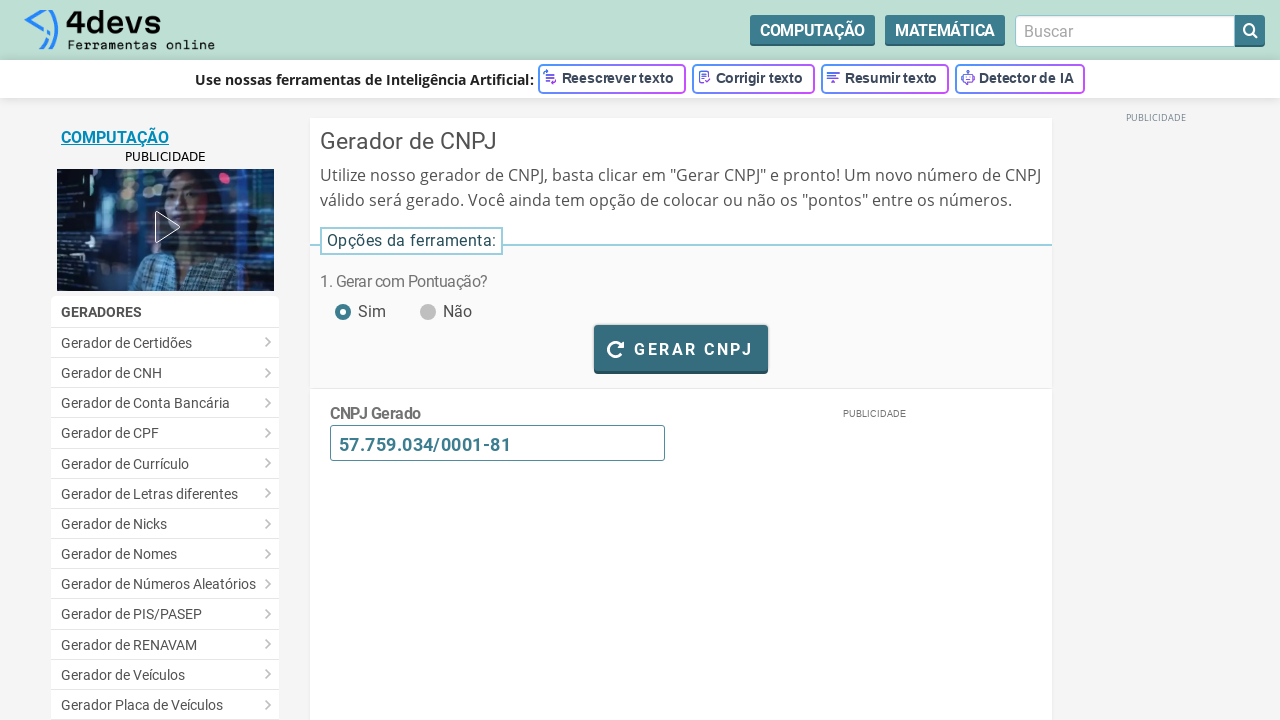

CNPJ generated and displayed in the result field
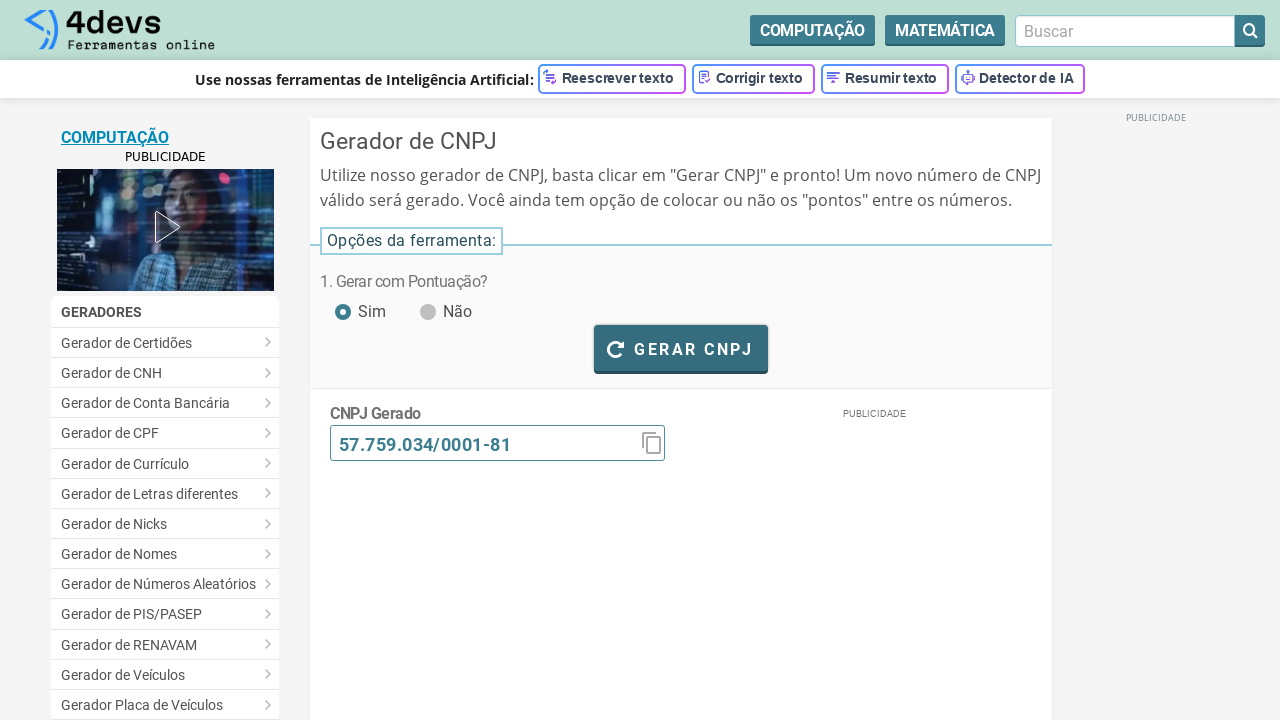

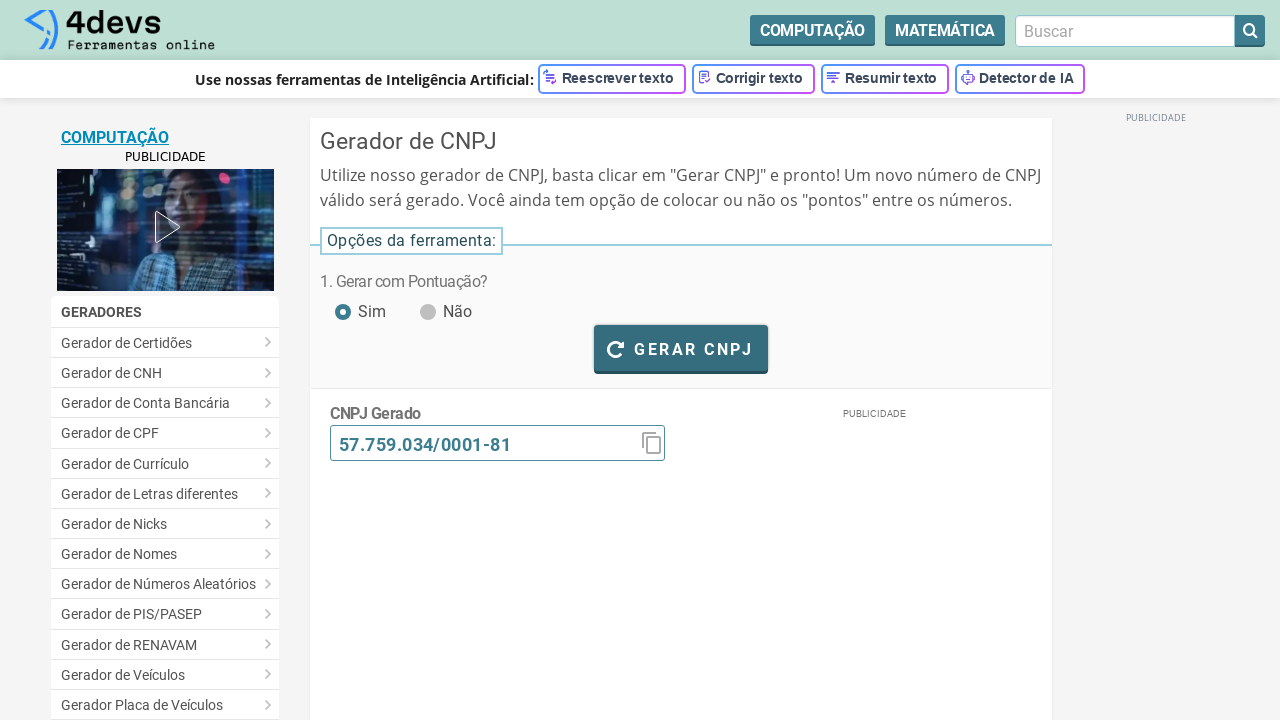